Tests a page with a delayed button by waiting for the verify button to become clickable, clicking it, and verifying a success message appears

Starting URL: http://suninjuly.github.io/wait2.html

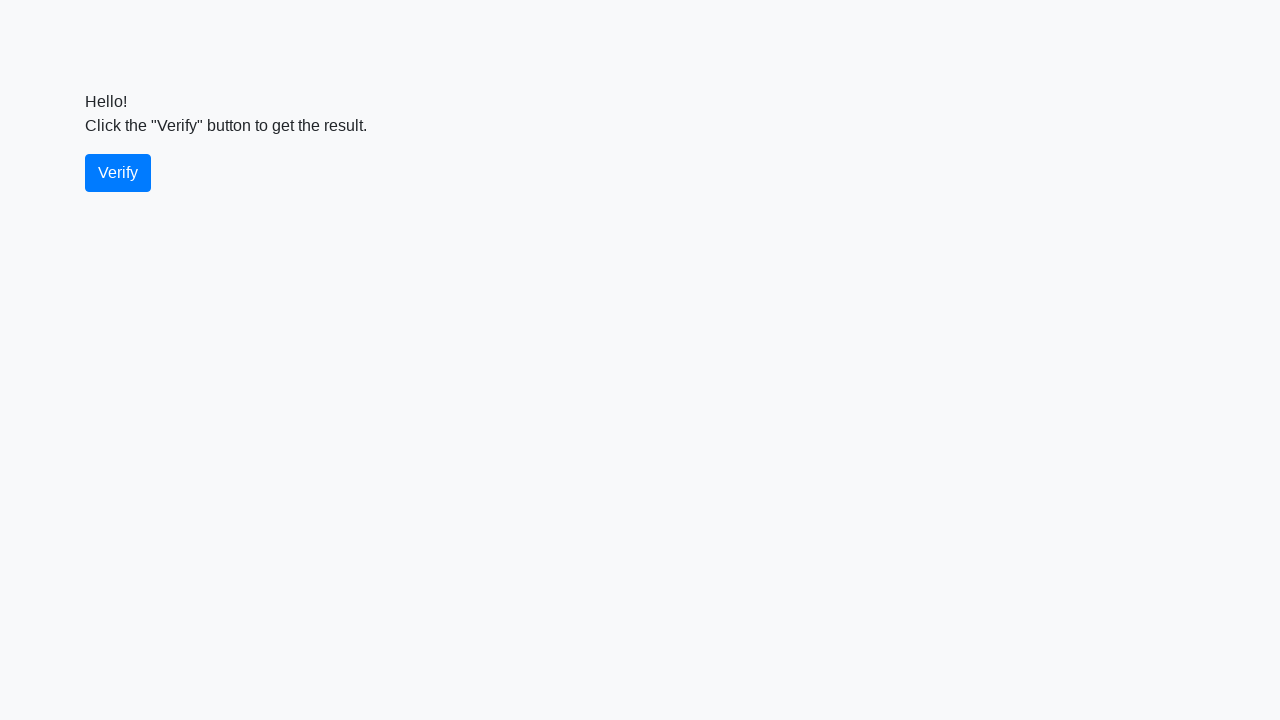

Waited for verify button to become visible
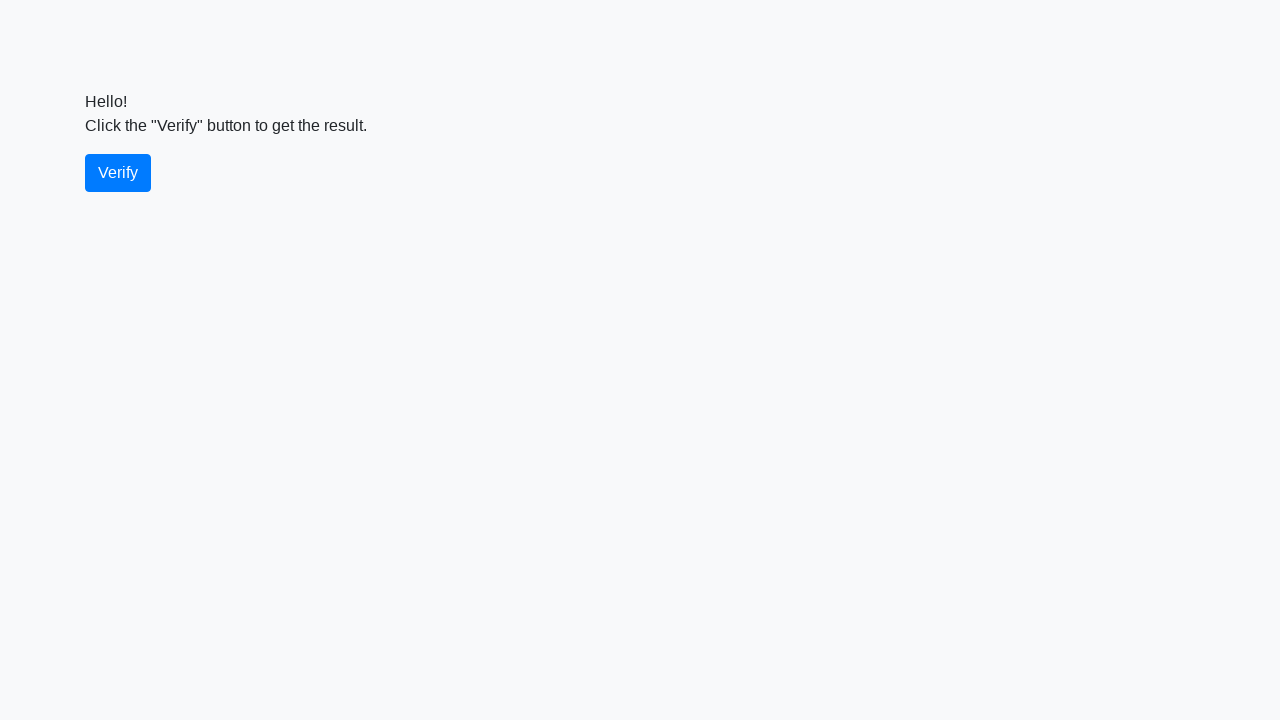

Clicked the verify button at (118, 173) on #verify
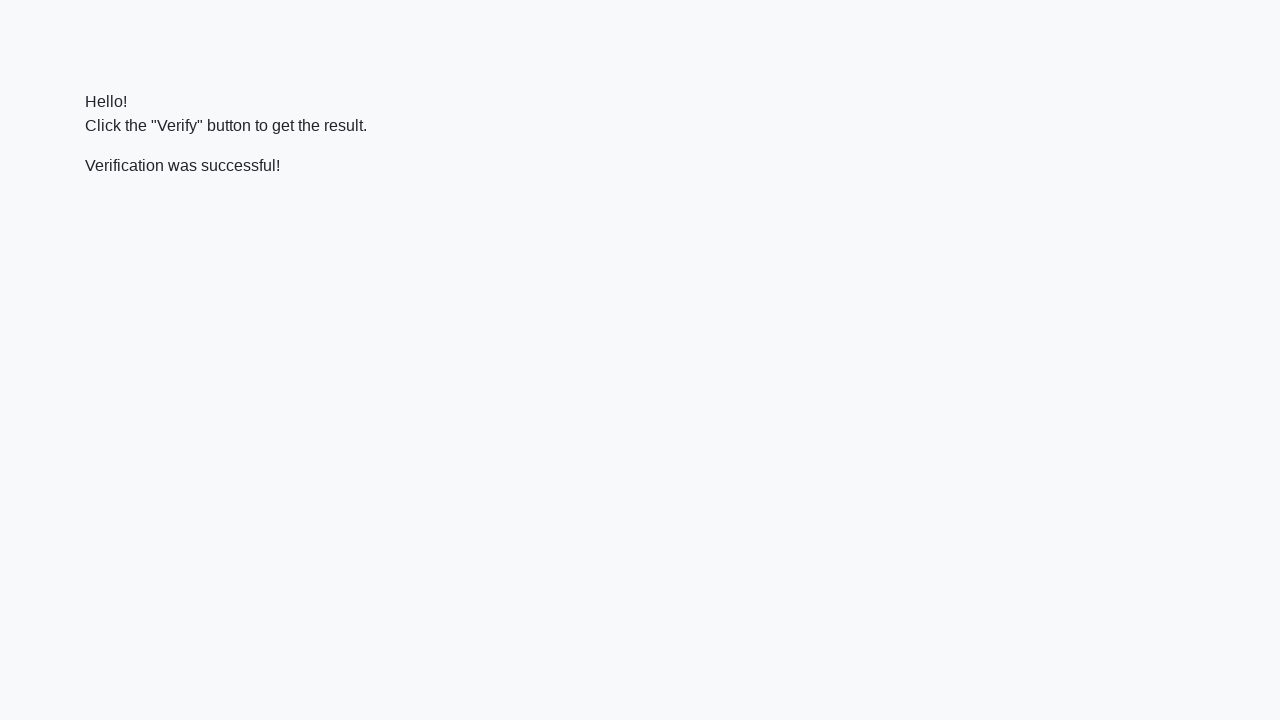

Waited for success message to appear
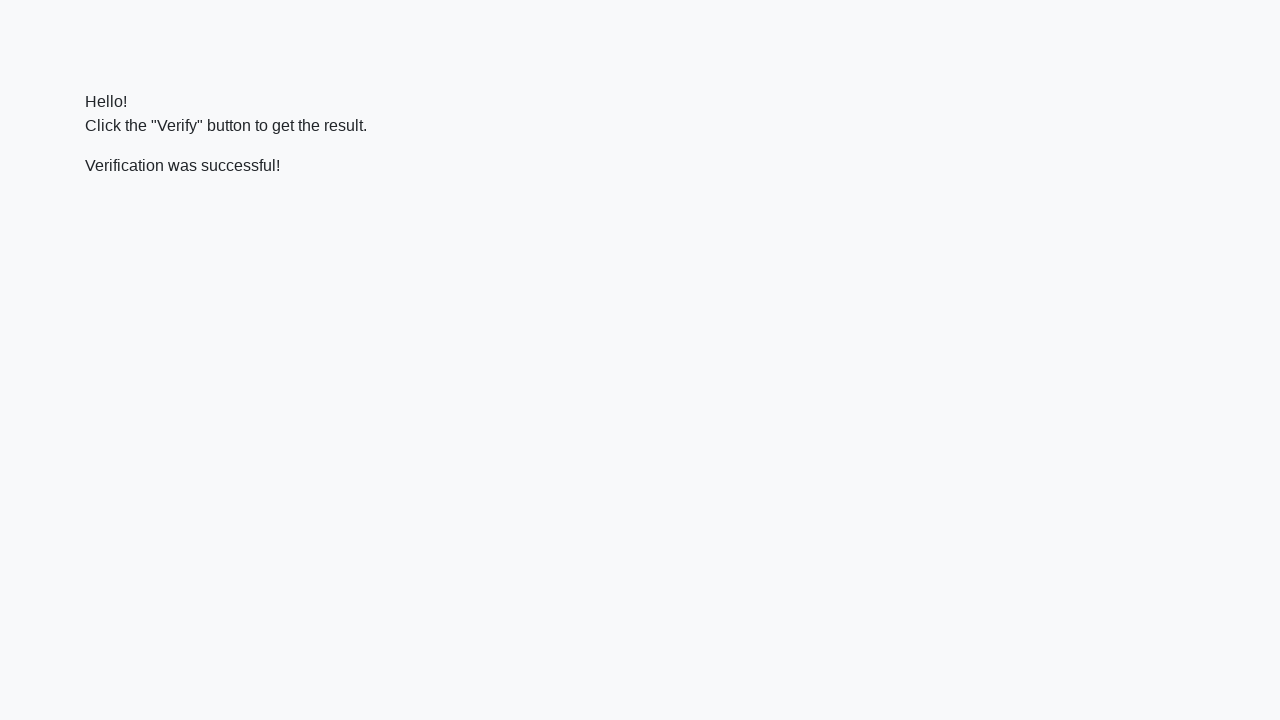

Located the success message element
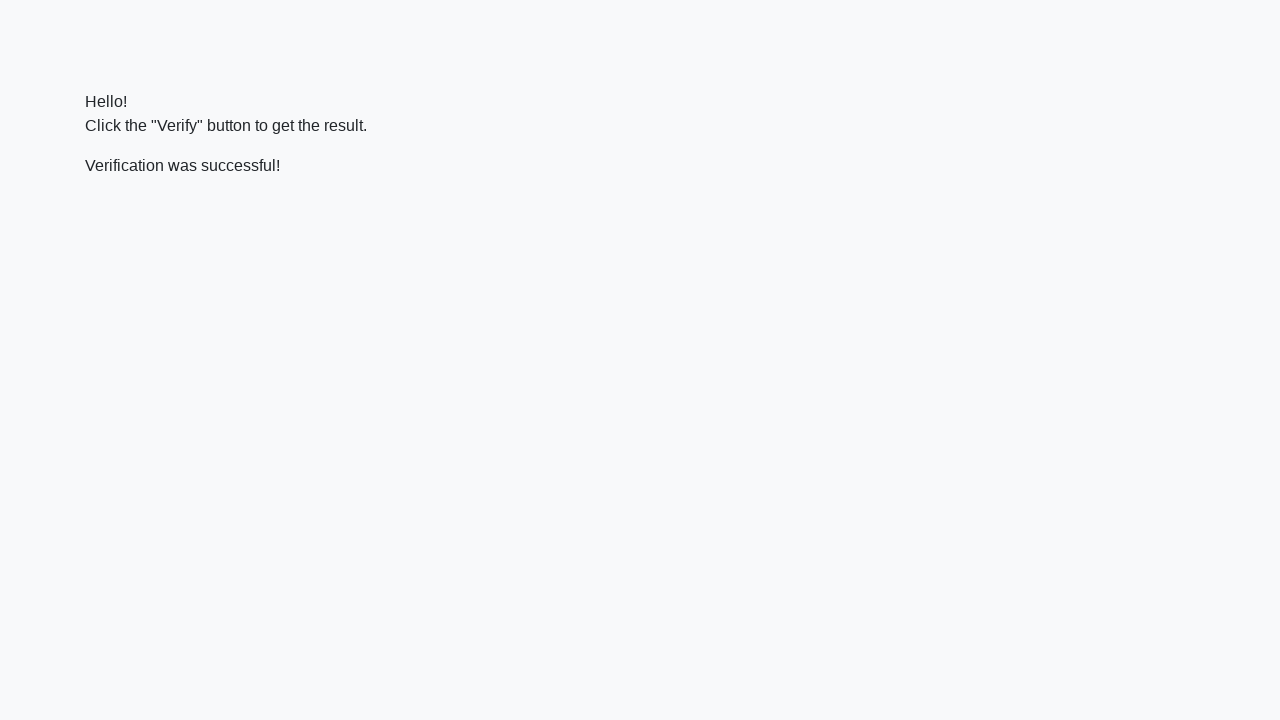

Verified 'successful' text appears in the message
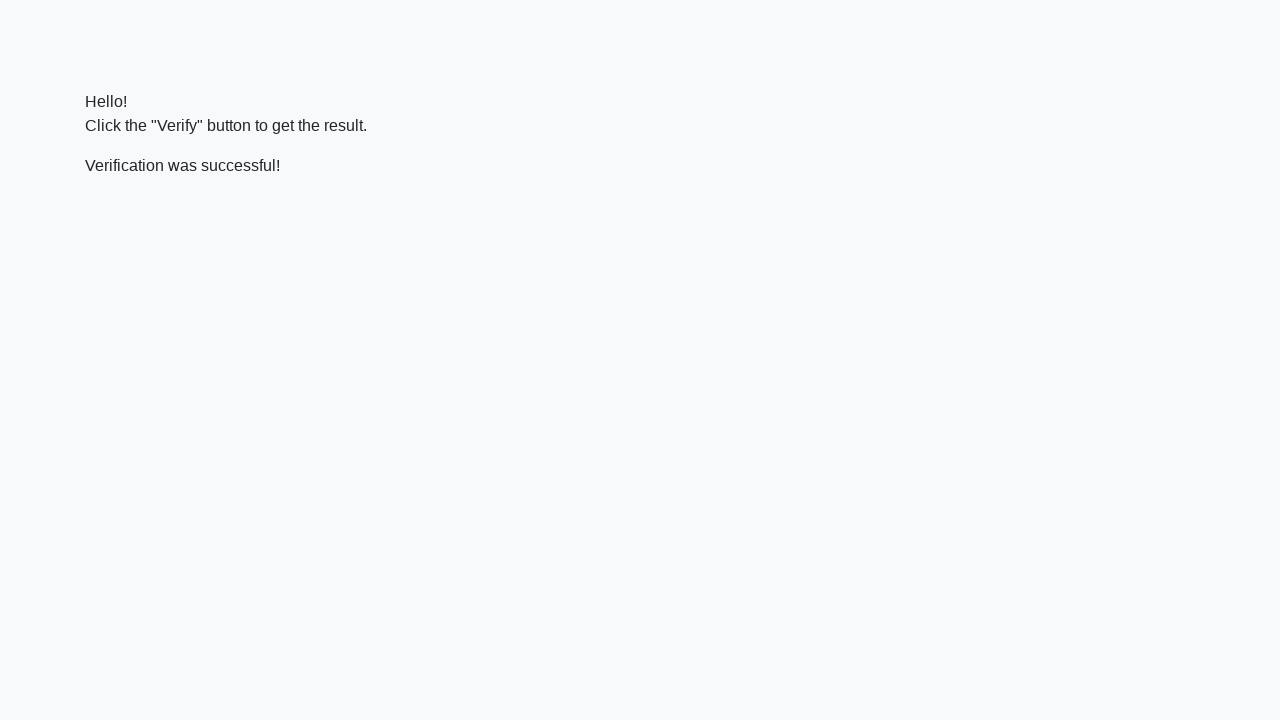

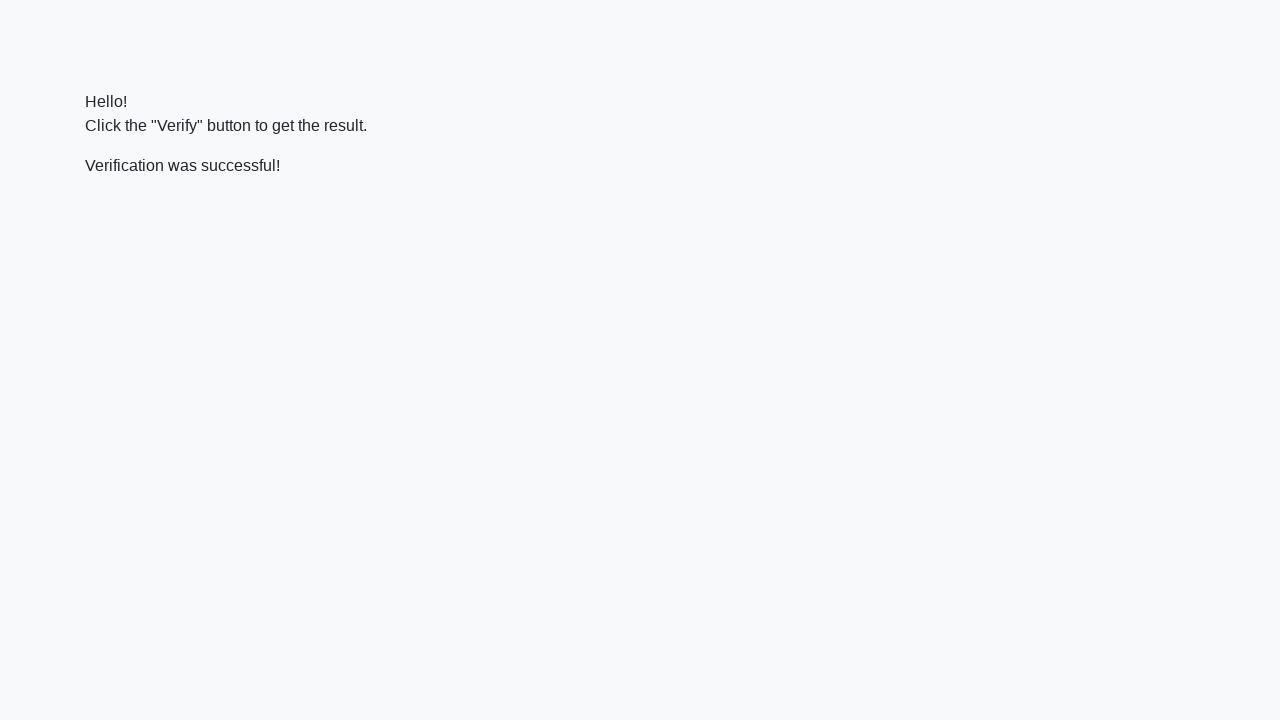